Tests the TodoMVC application by adding three todo items, marking the first one as completed, then filtering to show only active todos and verifying that only two active items remain visible.

Starting URL: https://demo.playwright.dev/todomvc/#/

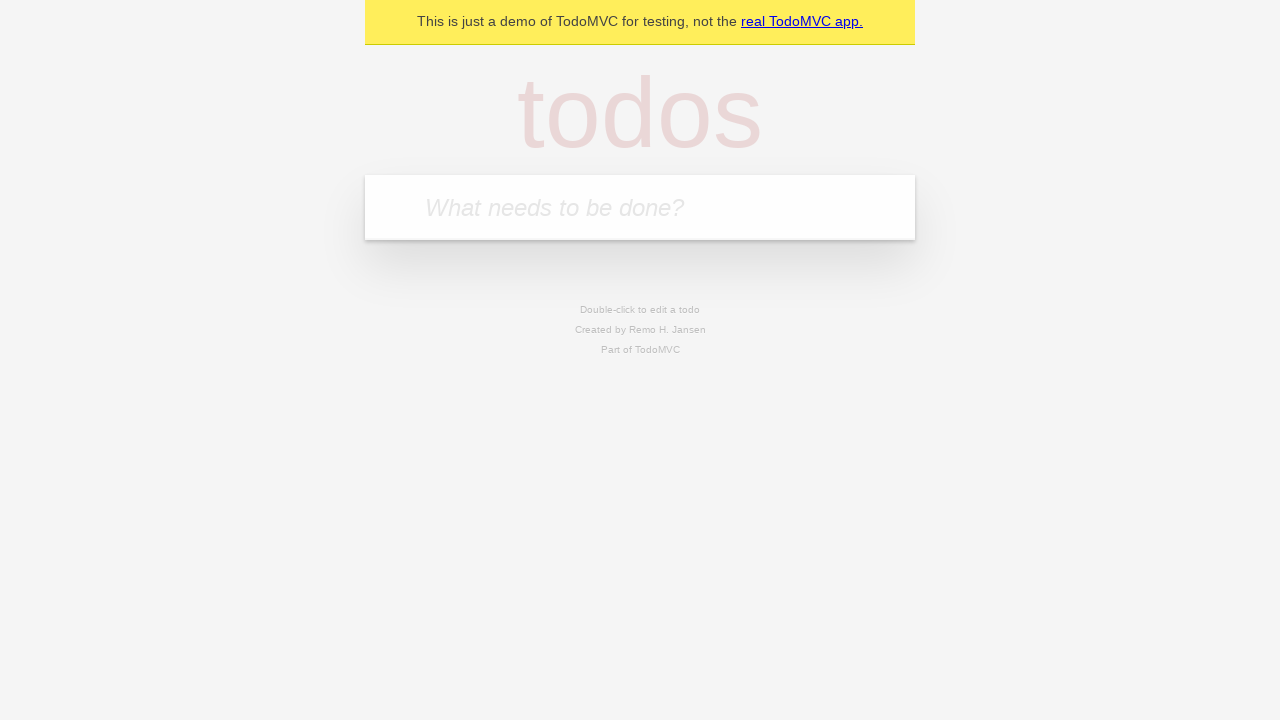

Located todo input field
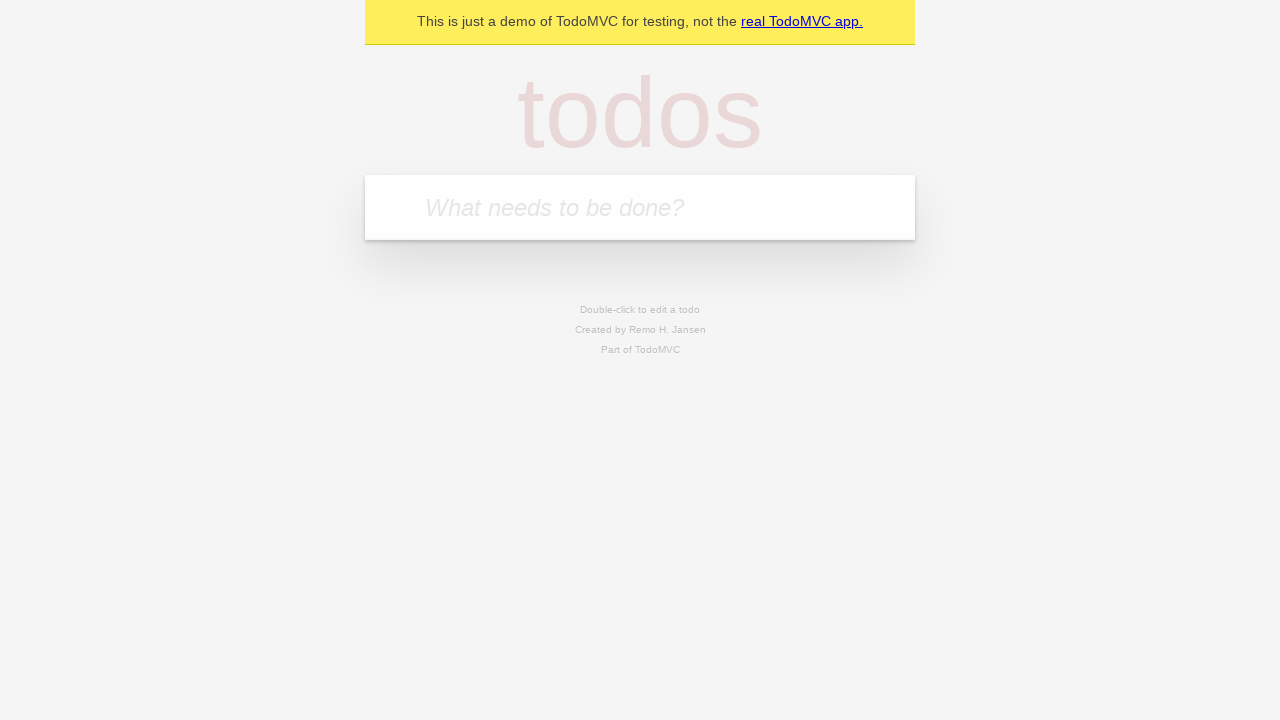

Filled todo input with 'Todo 1' on internal:role=textbox[name="What needs to be done?"i]
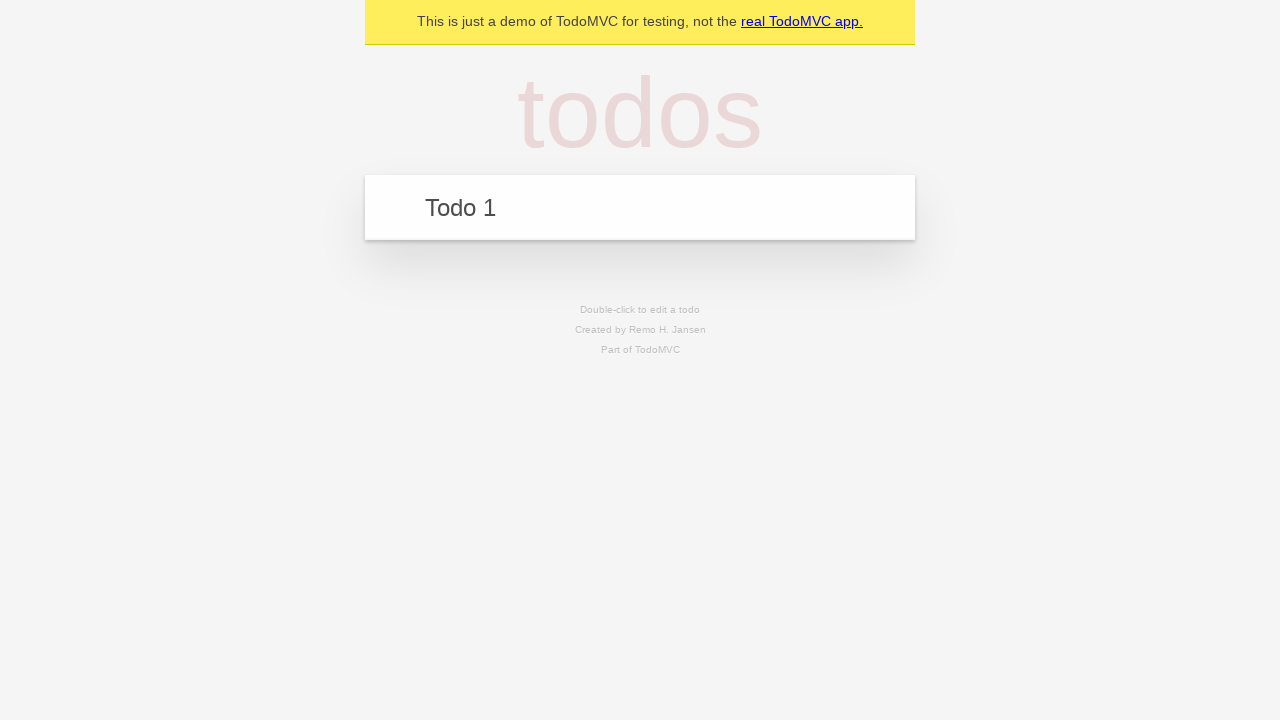

Pressed Enter to add first todo on internal:role=textbox[name="What needs to be done?"i]
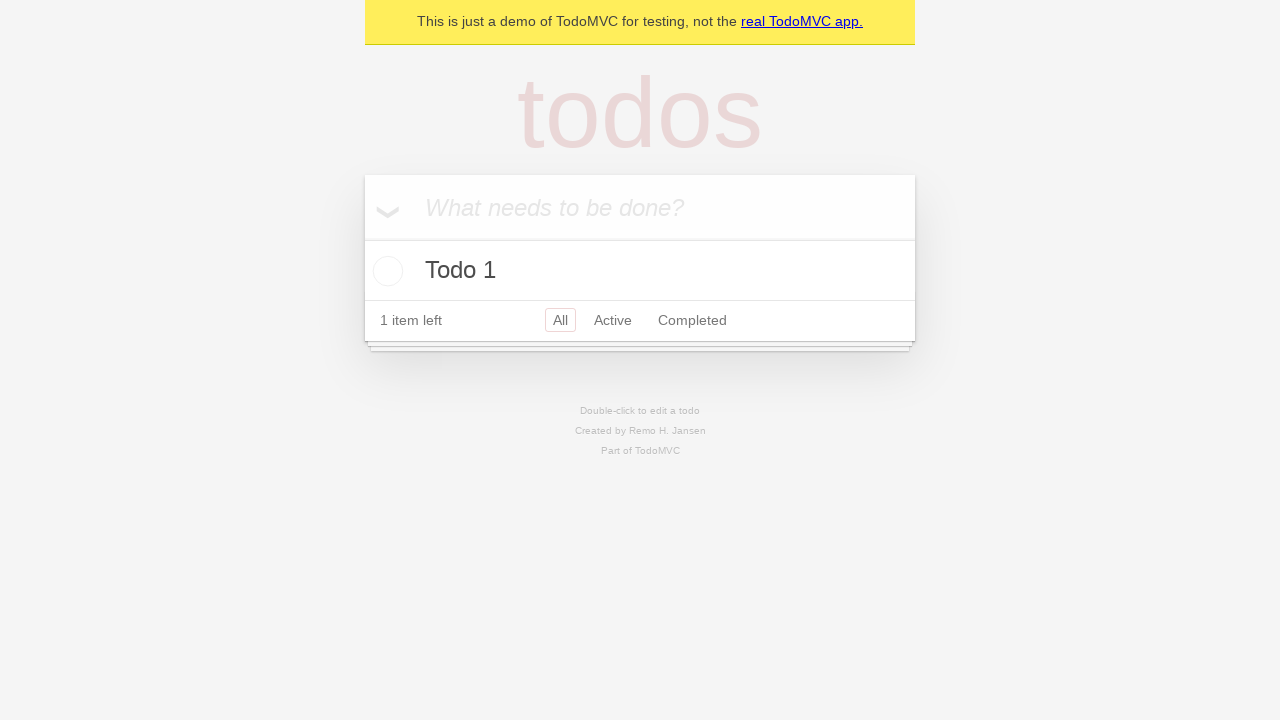

Filled todo input with 'Todo 2' on internal:role=textbox[name="What needs to be done?"i]
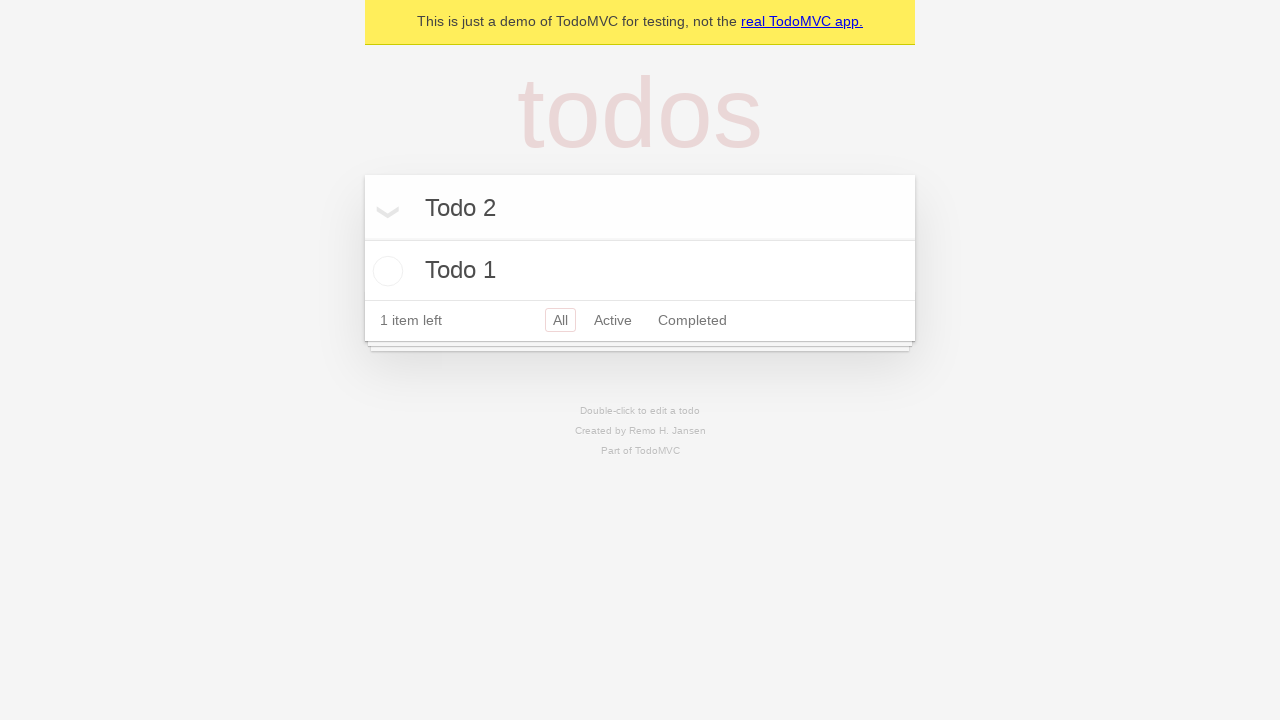

Pressed Enter to add second todo on internal:role=textbox[name="What needs to be done?"i]
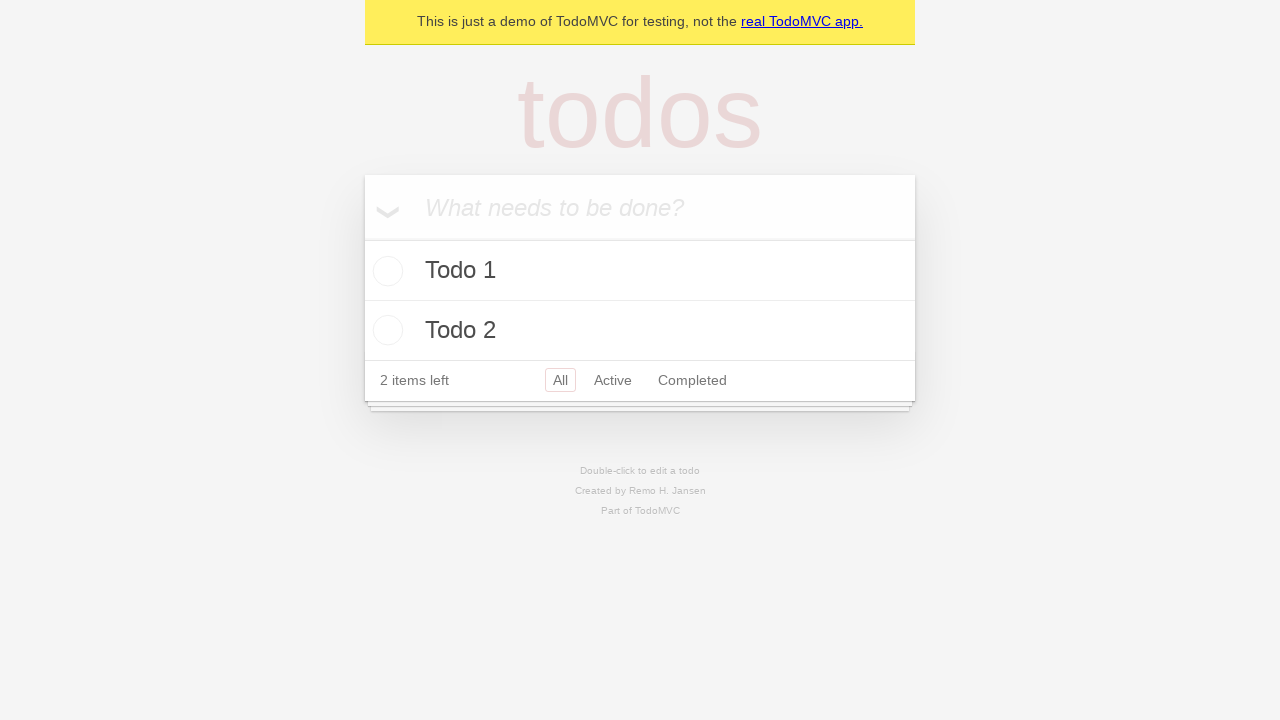

Filled todo input with 'Todo 3' on internal:role=textbox[name="What needs to be done?"i]
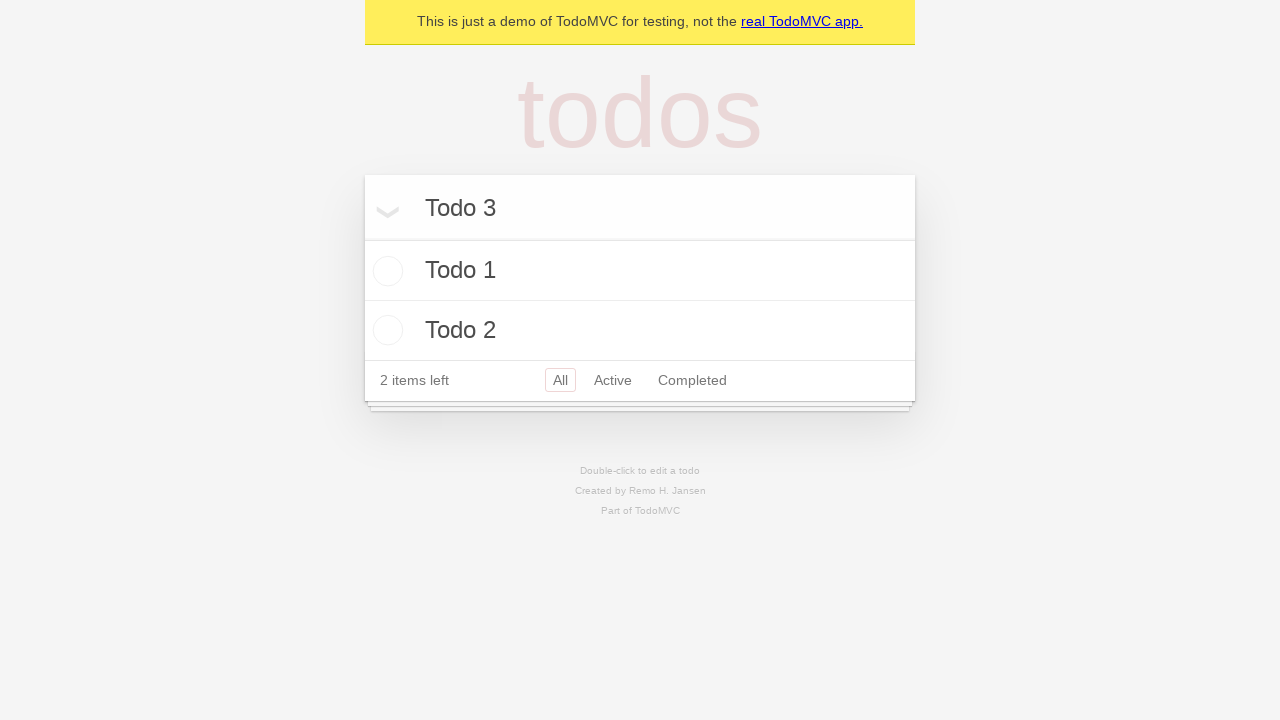

Pressed Enter to add third todo on internal:role=textbox[name="What needs to be done?"i]
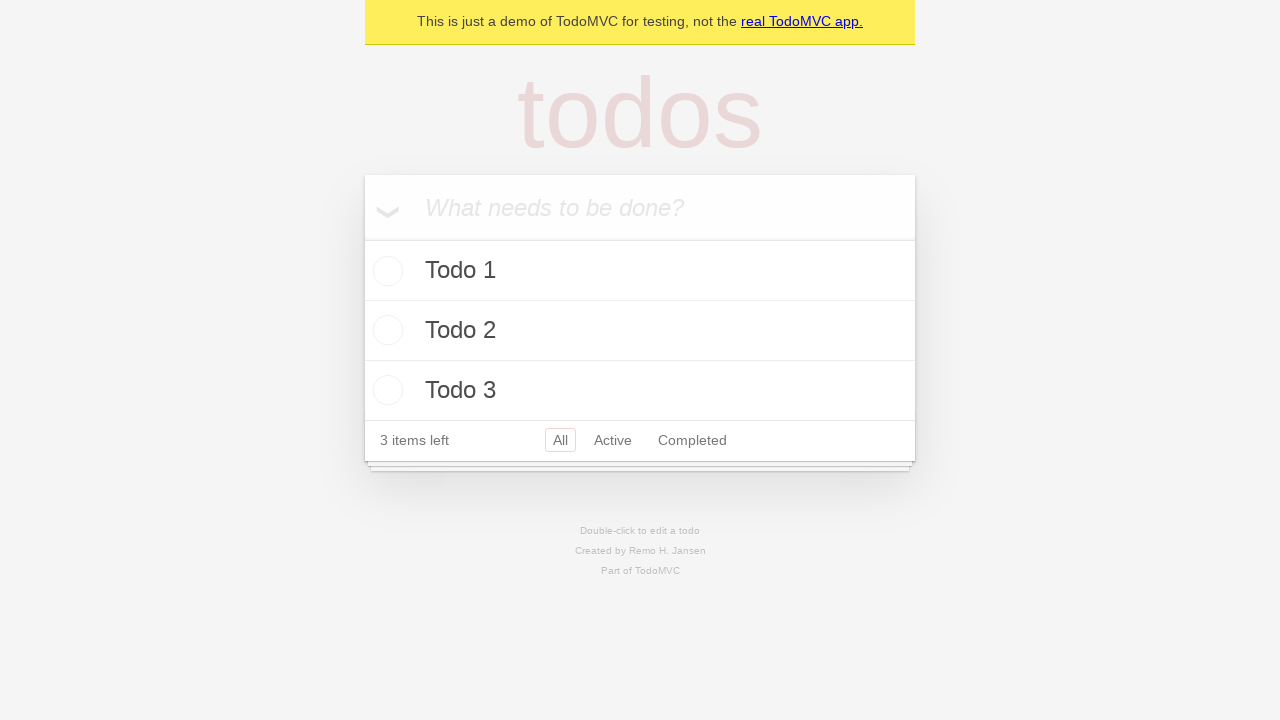

Located first todo checkbox
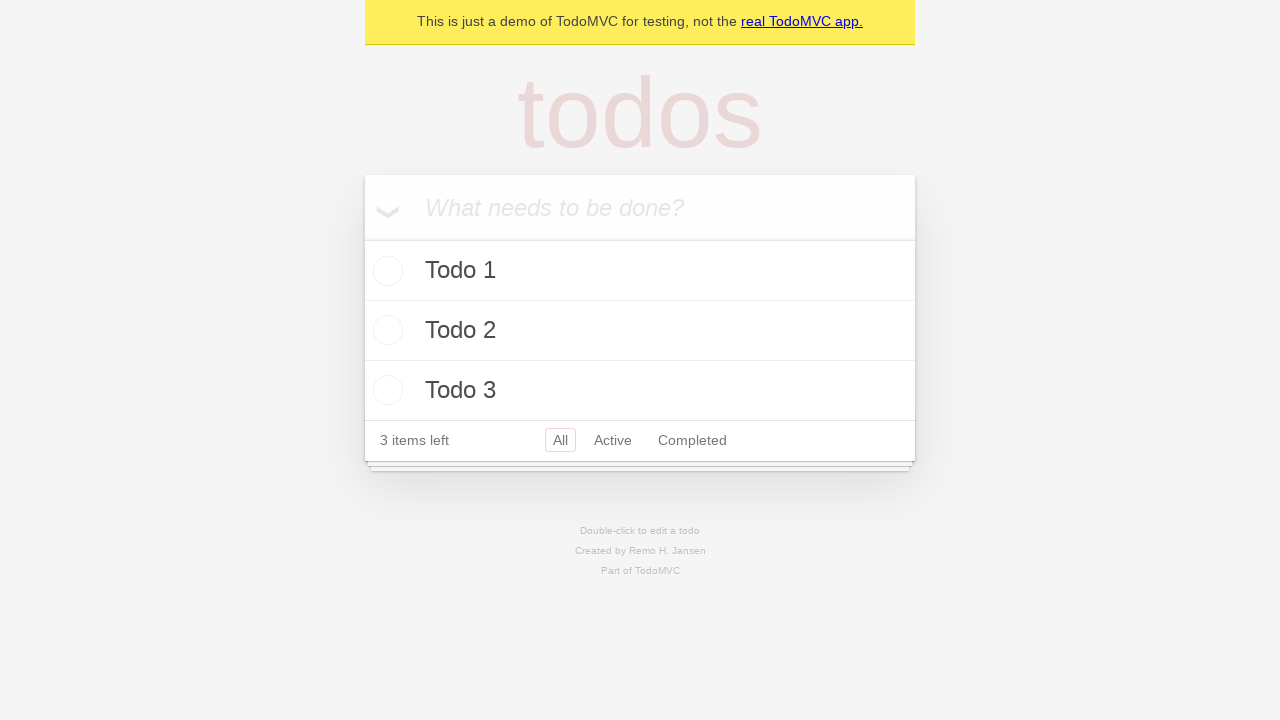

Checked first todo to mark it as completed at (385, 271) on internal:role=checkbox[name="Toggle Todo"i] >> nth=0
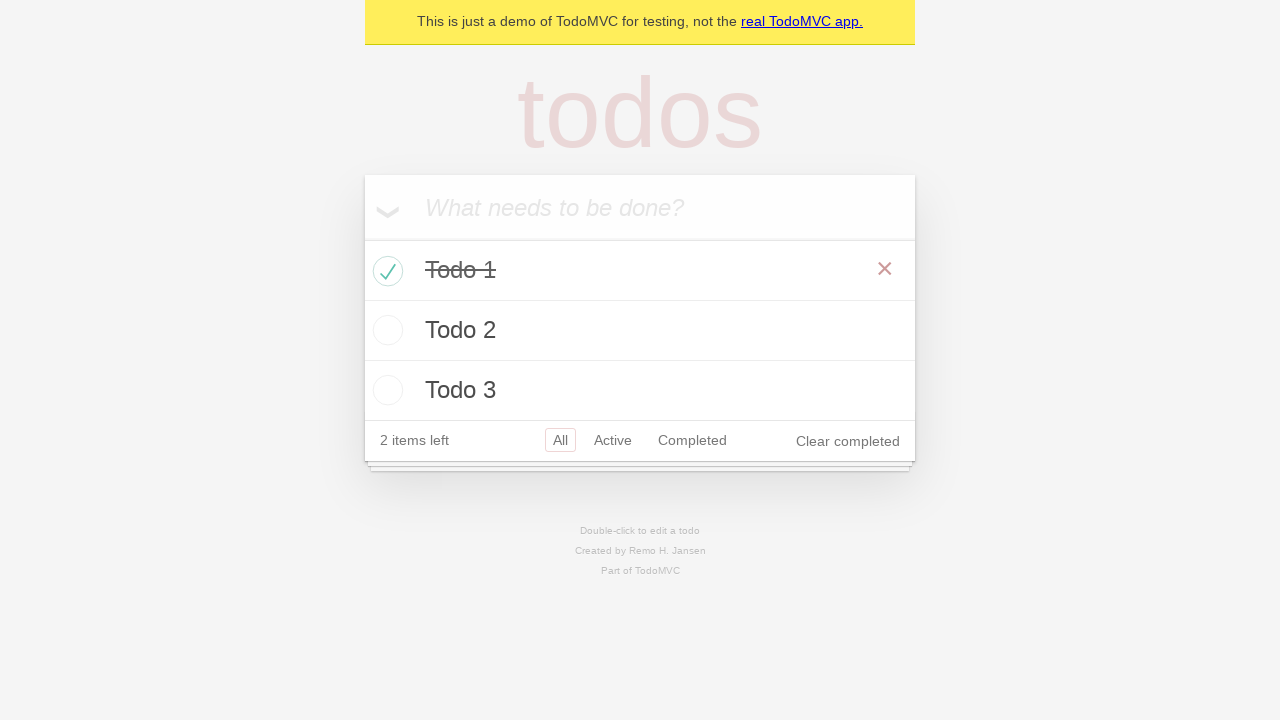

Located Active filter link
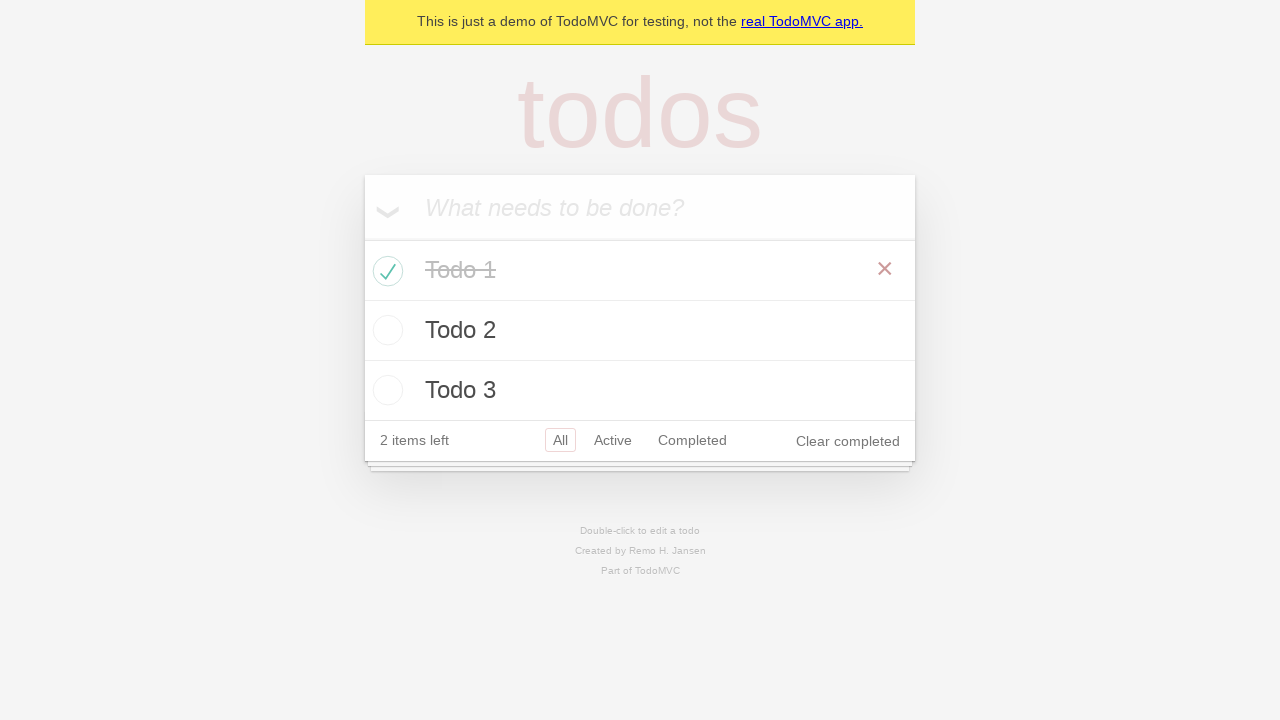

Clicked Active filter to show only active todos at (613, 440) on internal:role=link[name="Active"i]
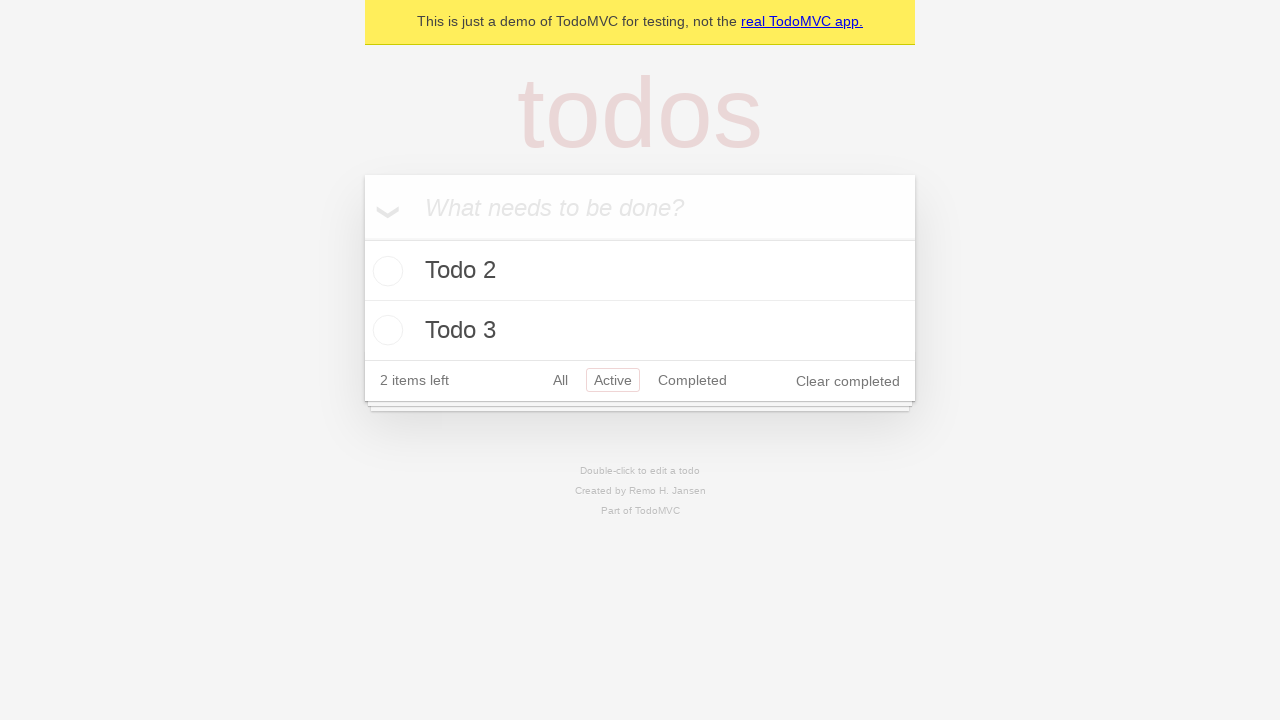

Filtered todo list updated, confirming only active todos are visible
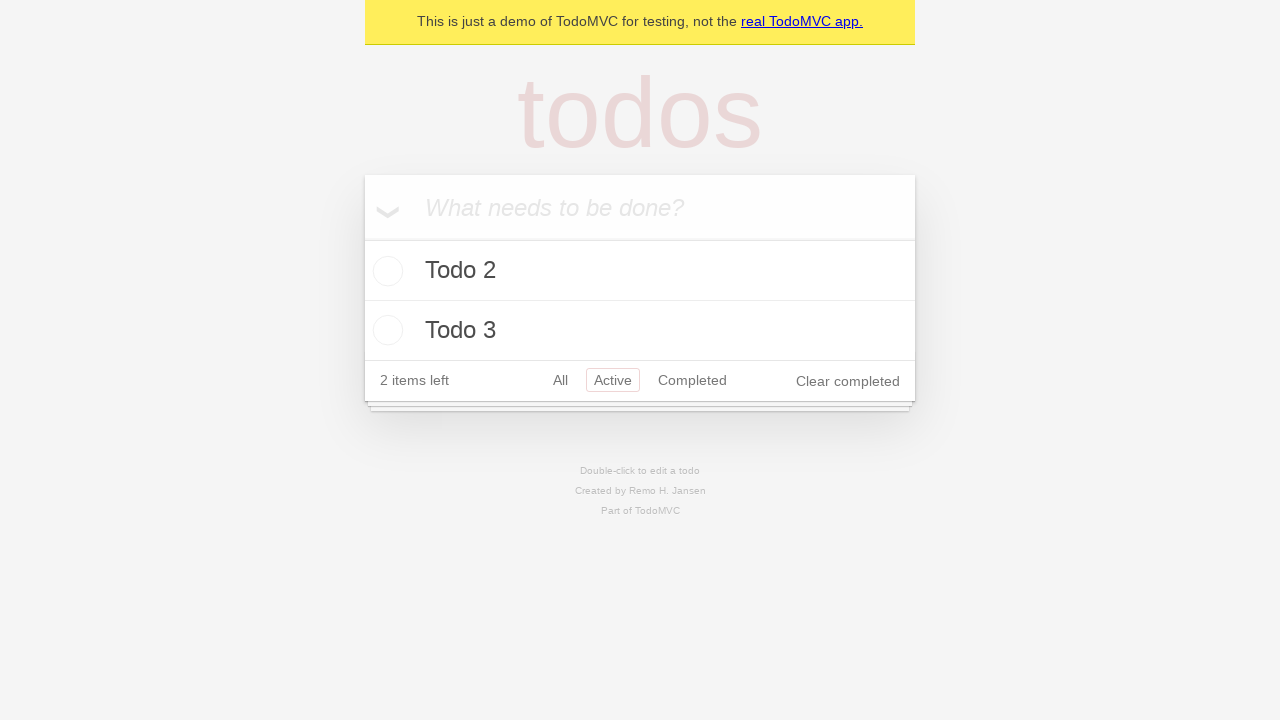

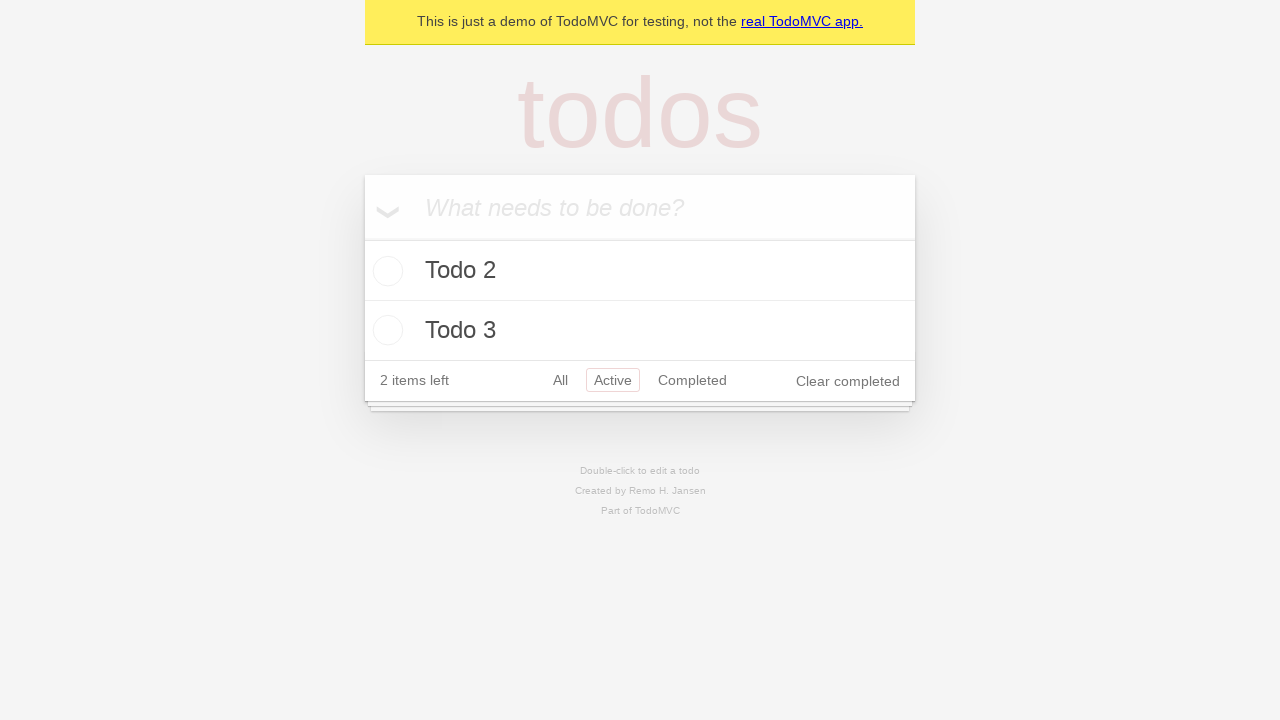